Tests opening multiple footer links in separate browser tabs using keyboard shortcuts, then switches through each tab to verify they opened correctly.

Starting URL: https://rahulshettyacademy.com/AutomationPractice/

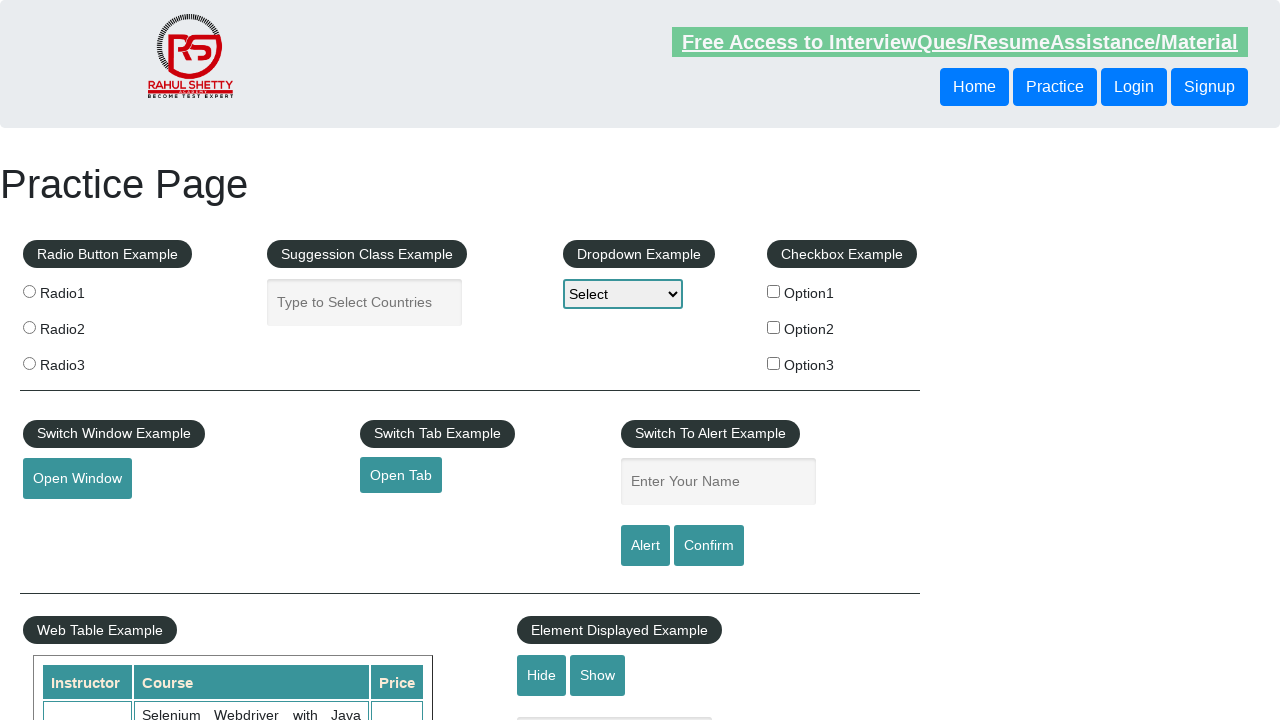

Waited for footer section to load
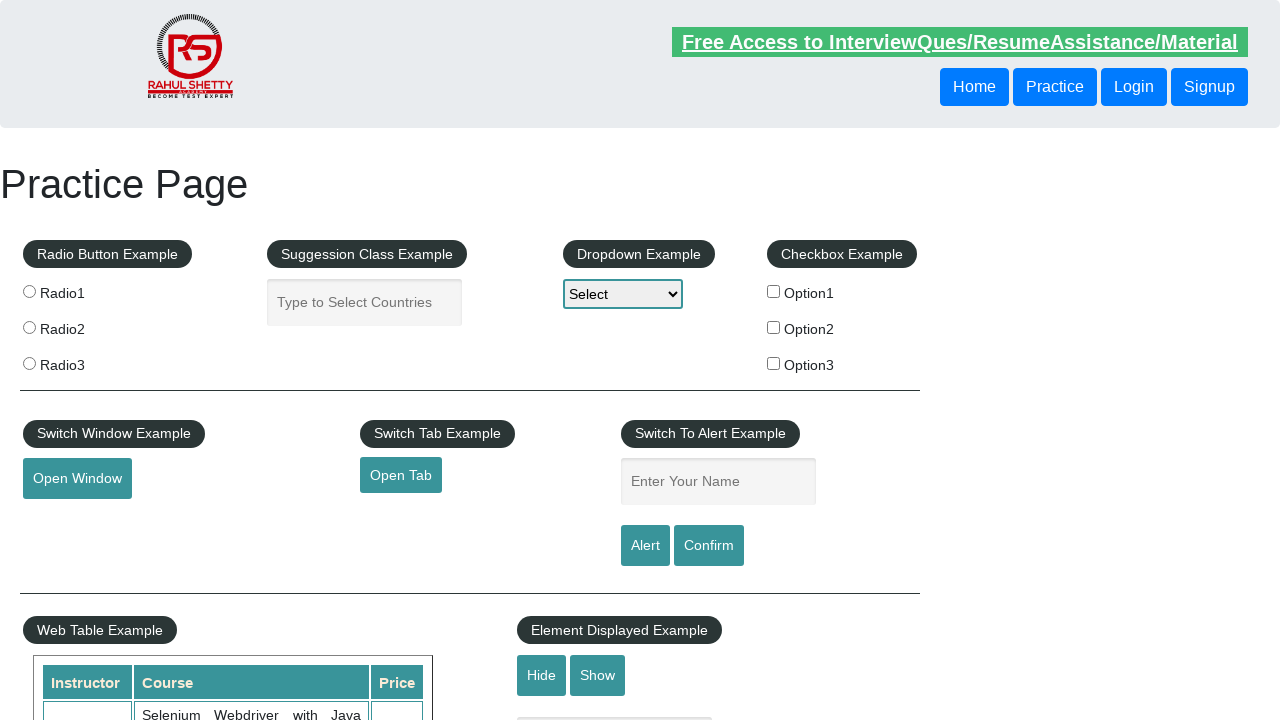

Located footer links in first column
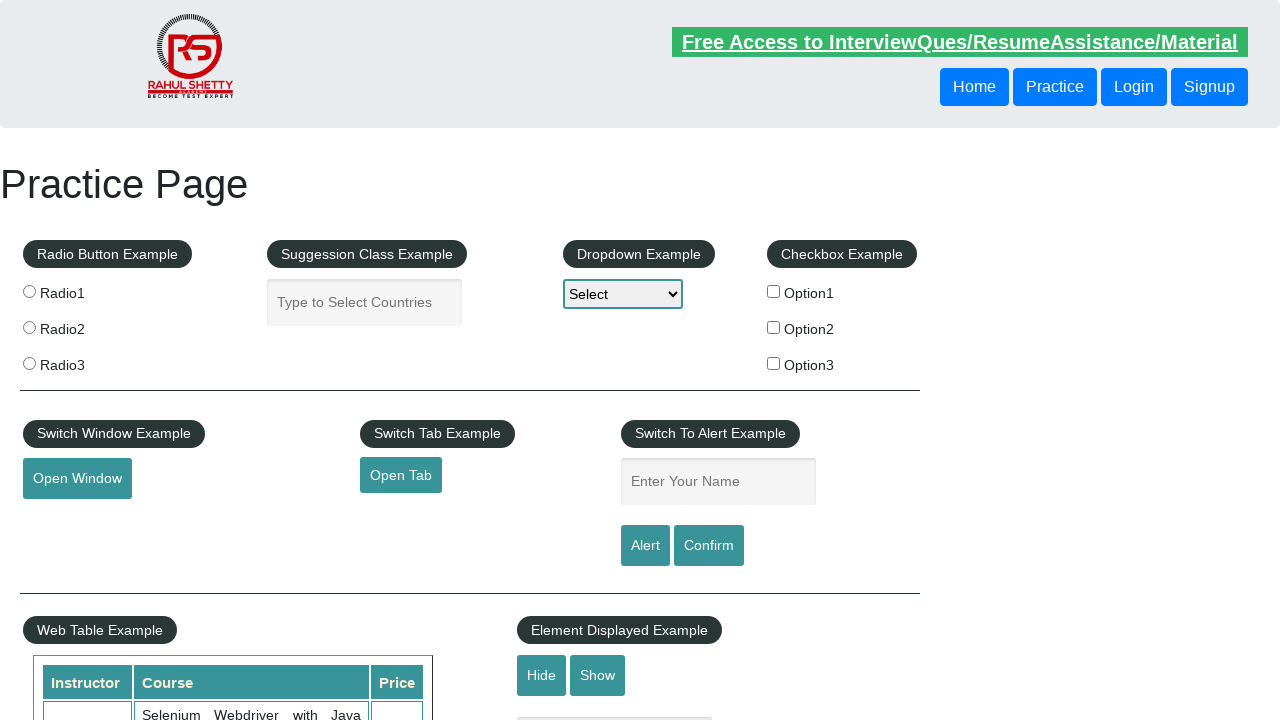

Found 5 footer links to open
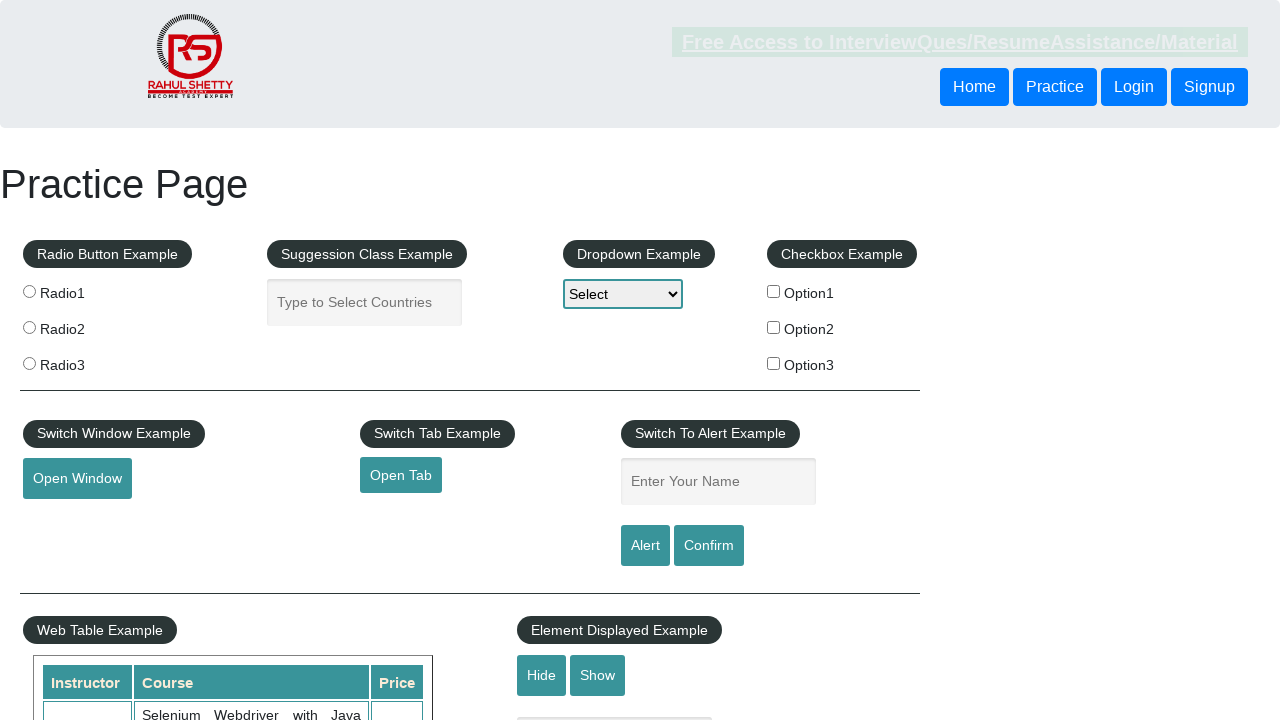

Opened footer link 1 in new tab using Ctrl+Click at (68, 520) on xpath=//div/table/tbody/tr/td[1]/ul//a >> nth=1
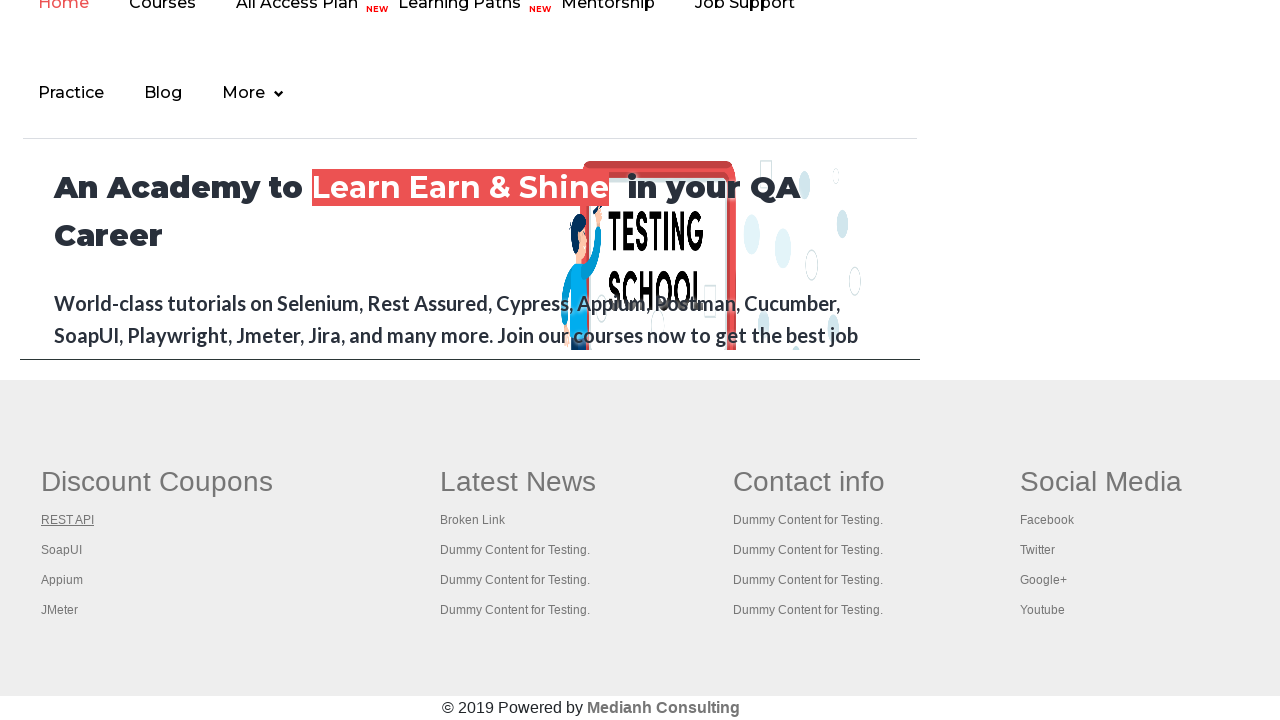

Opened footer link 2 in new tab using Ctrl+Click at (62, 550) on xpath=//div/table/tbody/tr/td[1]/ul//a >> nth=2
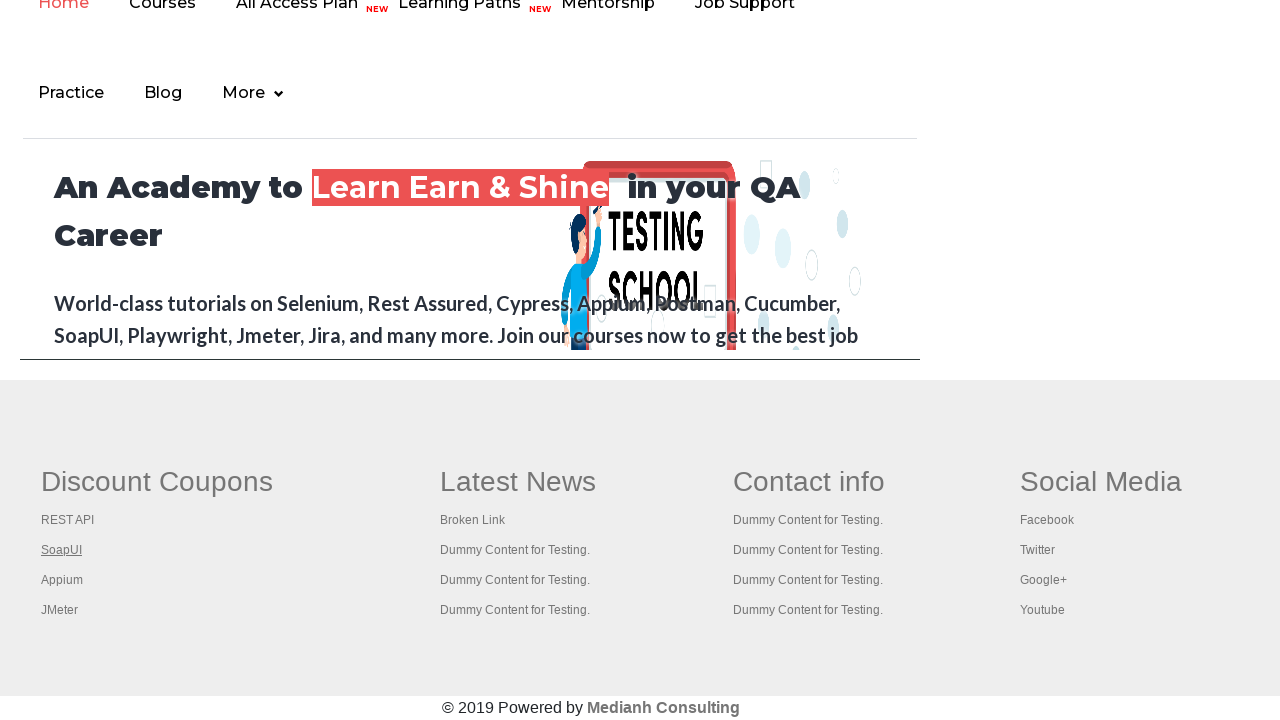

Opened footer link 3 in new tab using Ctrl+Click at (62, 580) on xpath=//div/table/tbody/tr/td[1]/ul//a >> nth=3
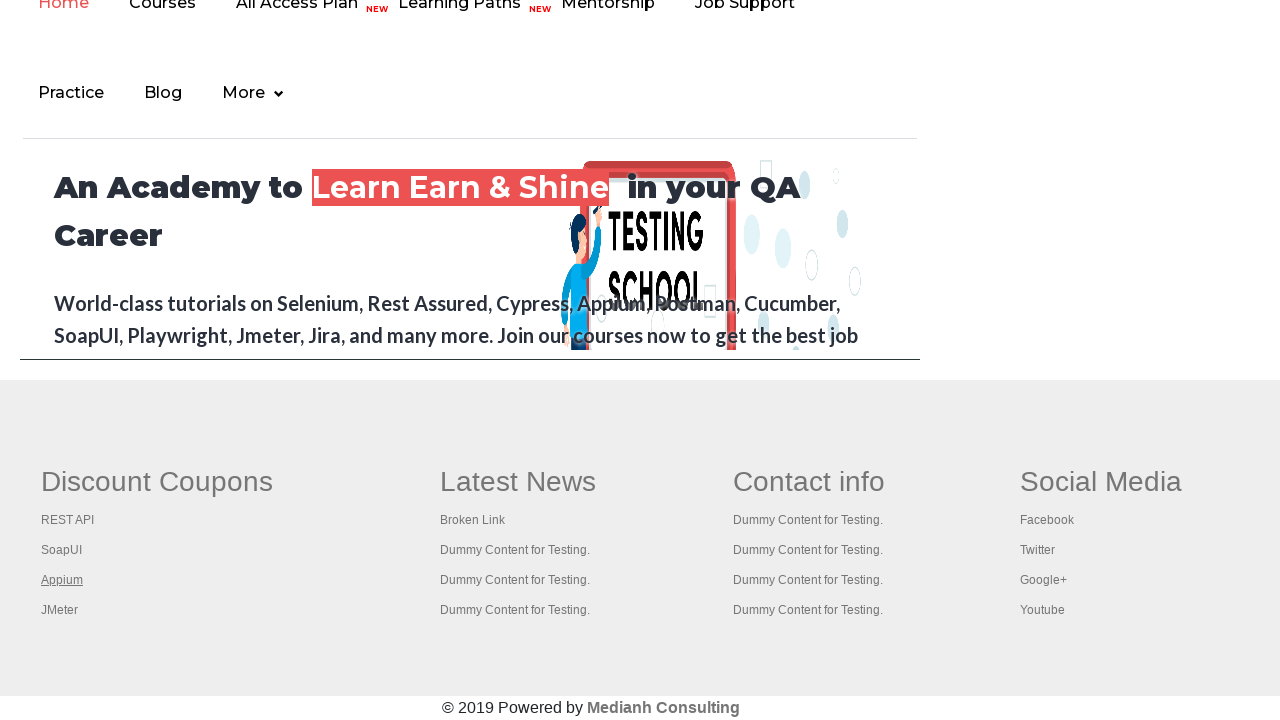

Opened footer link 4 in new tab using Ctrl+Click at (60, 610) on xpath=//div/table/tbody/tr/td[1]/ul//a >> nth=4
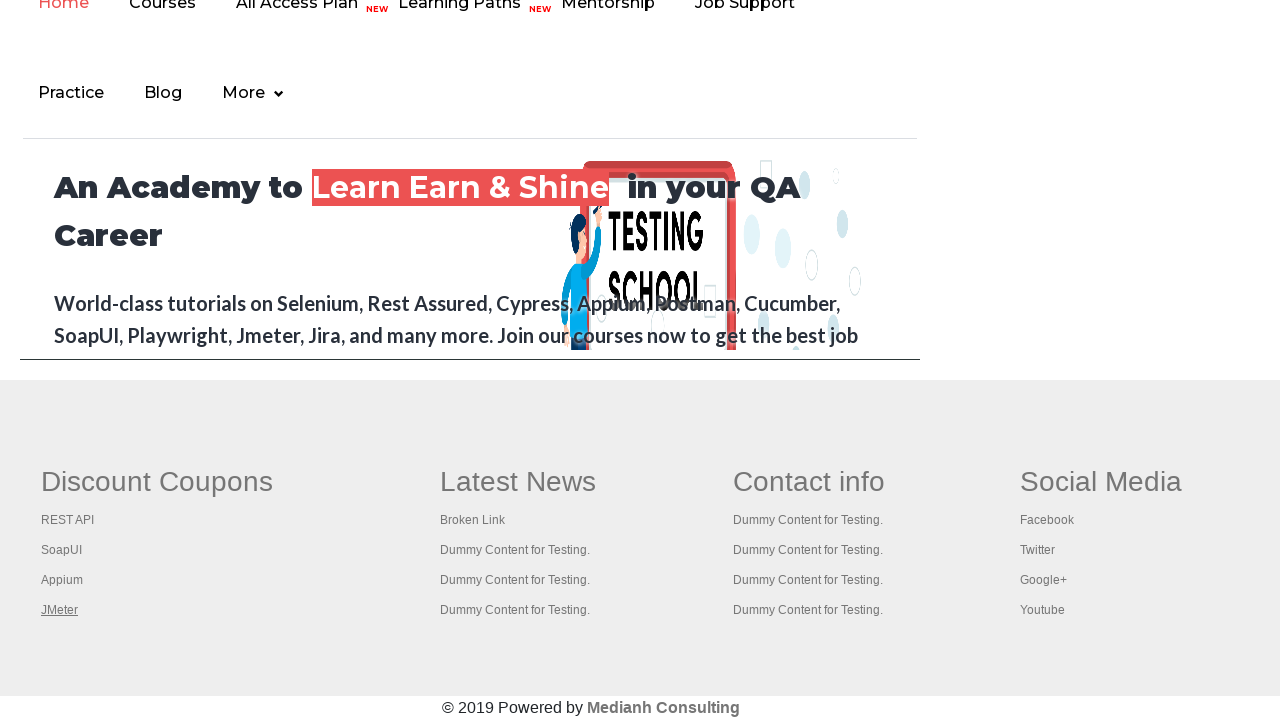

Waited for all new tabs to fully open
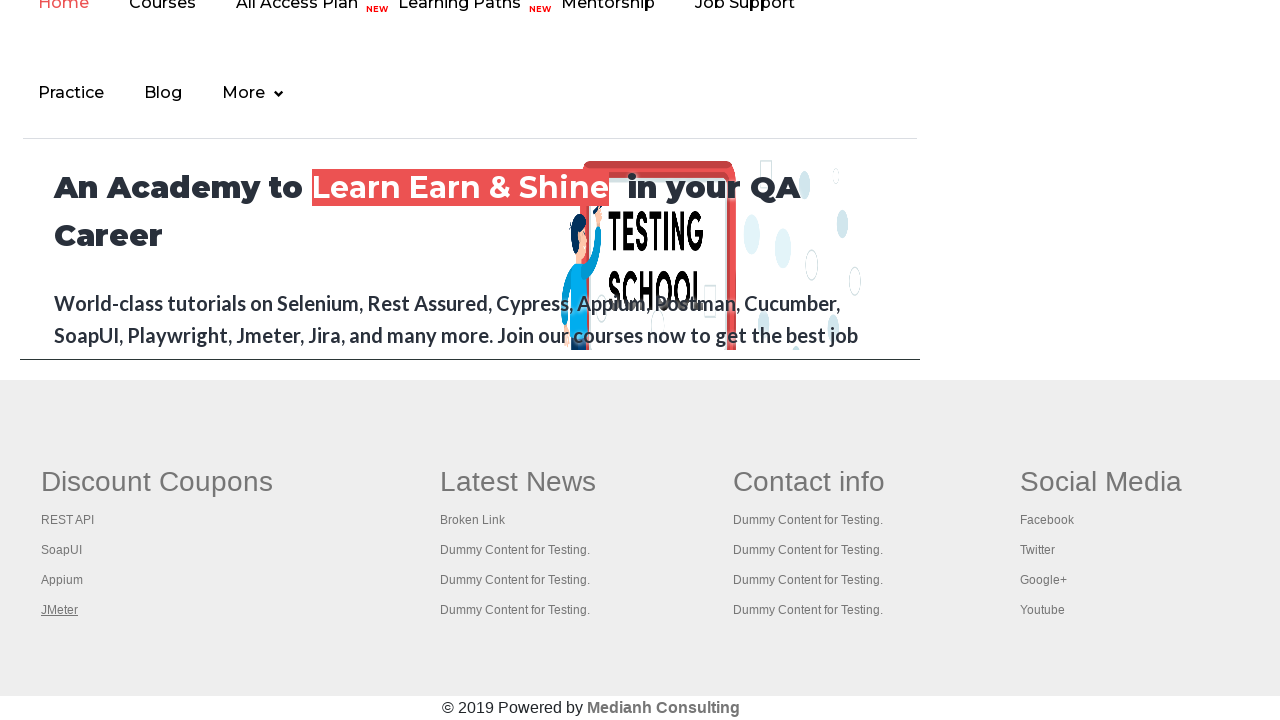

Retrieved all 5 browser tabs from context
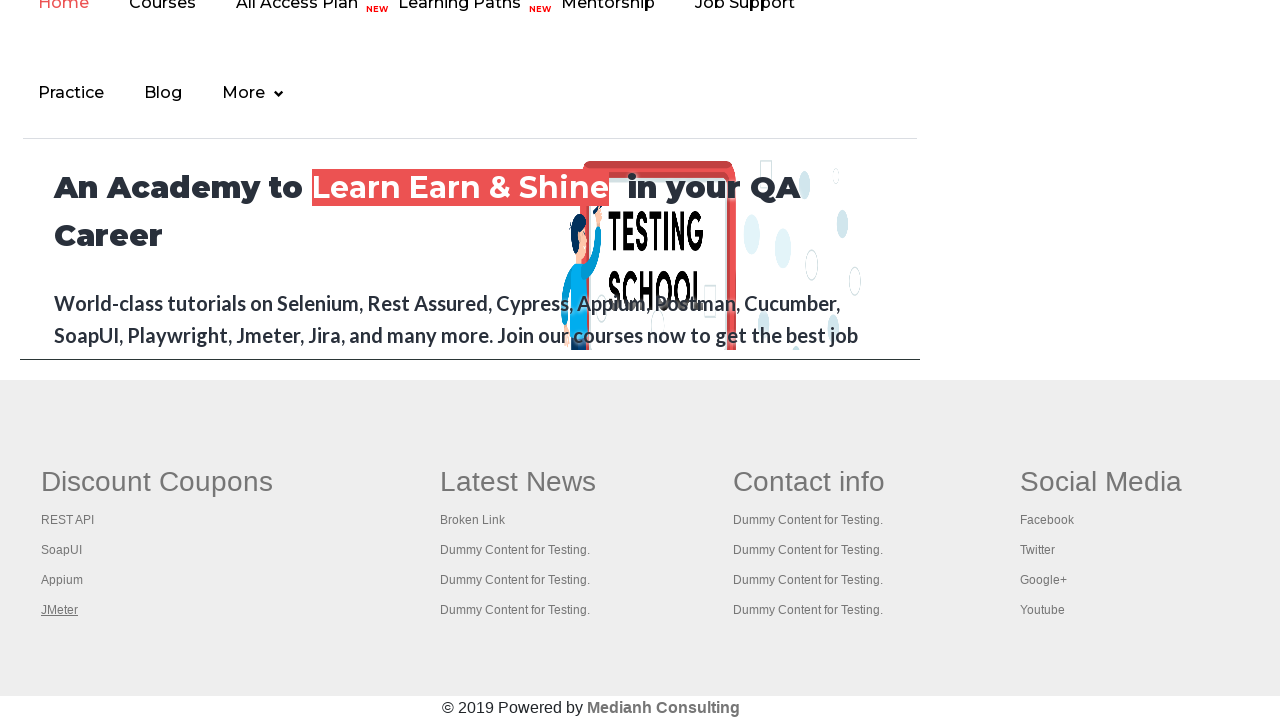

Switched to tab 1 and brought it to front
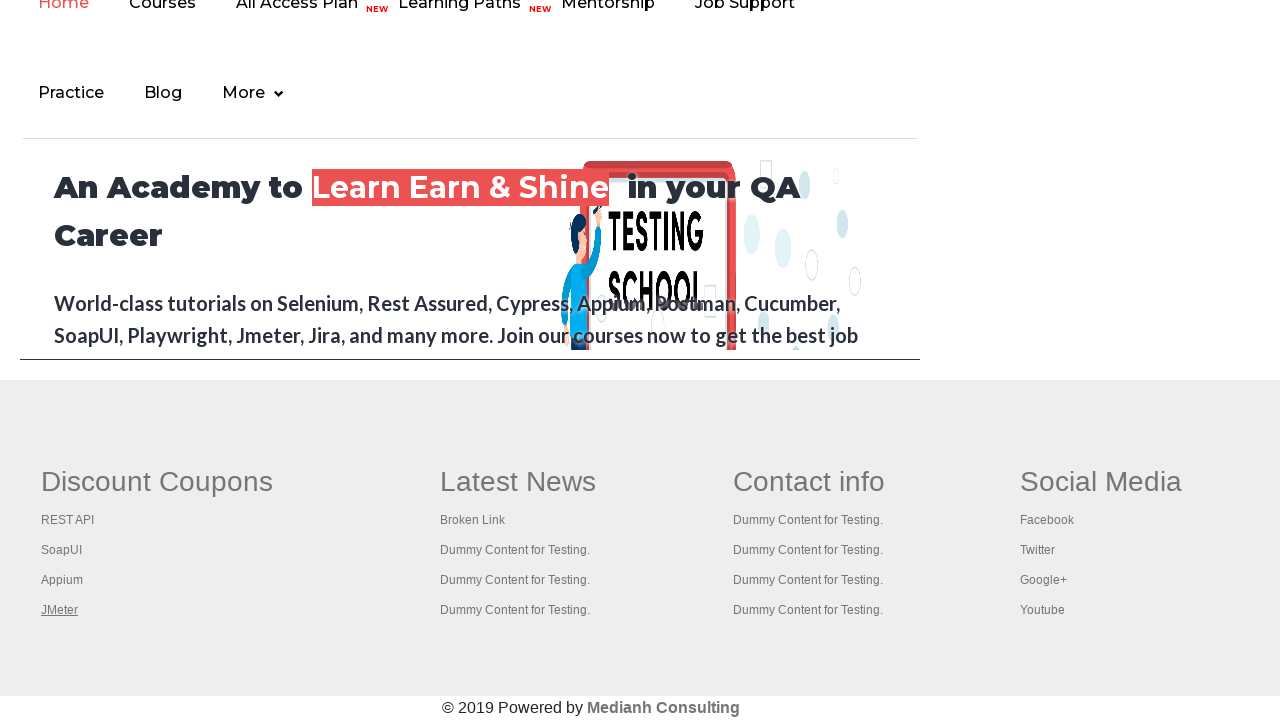

Verified tab 1 content loaded completely
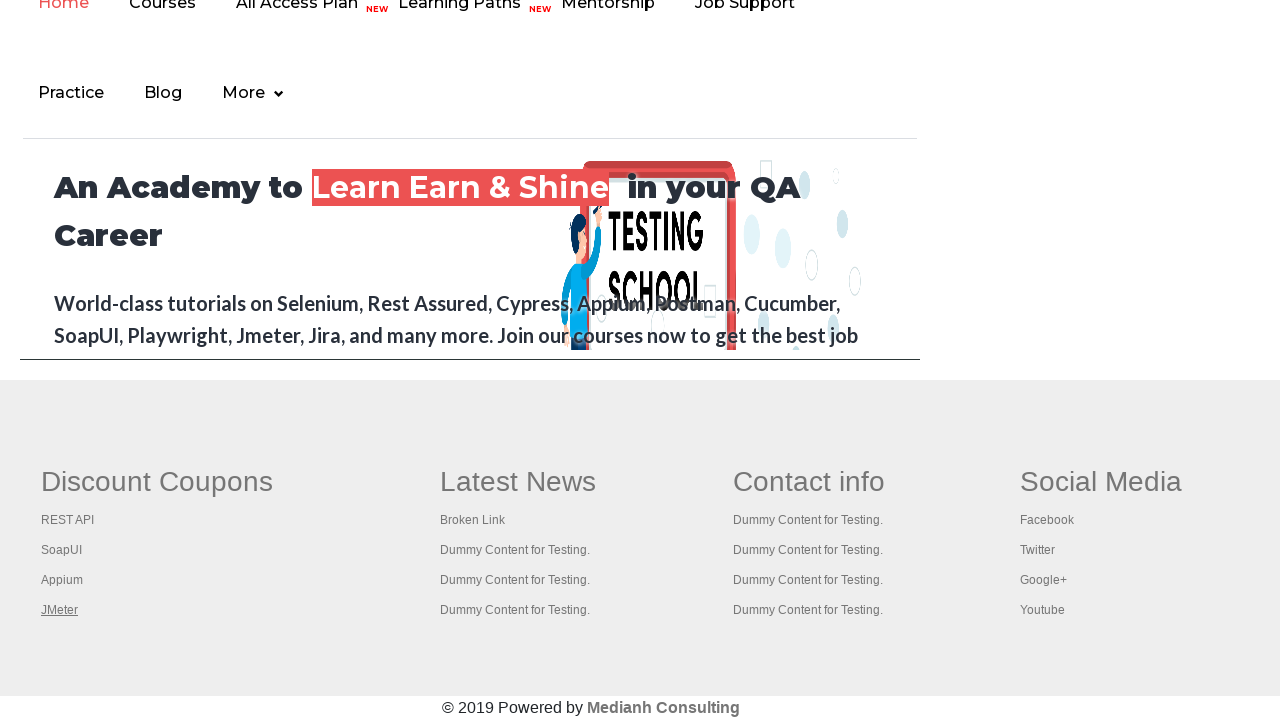

Switched to tab 2 and brought it to front
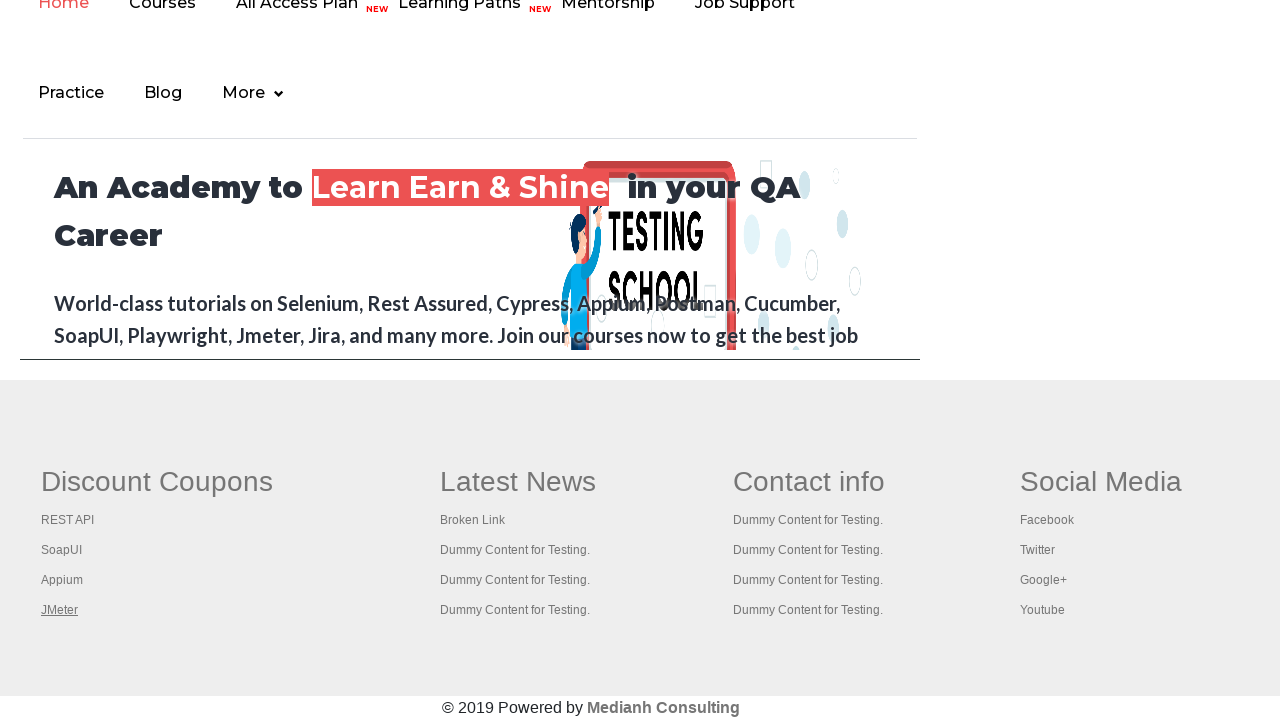

Verified tab 2 content loaded completely
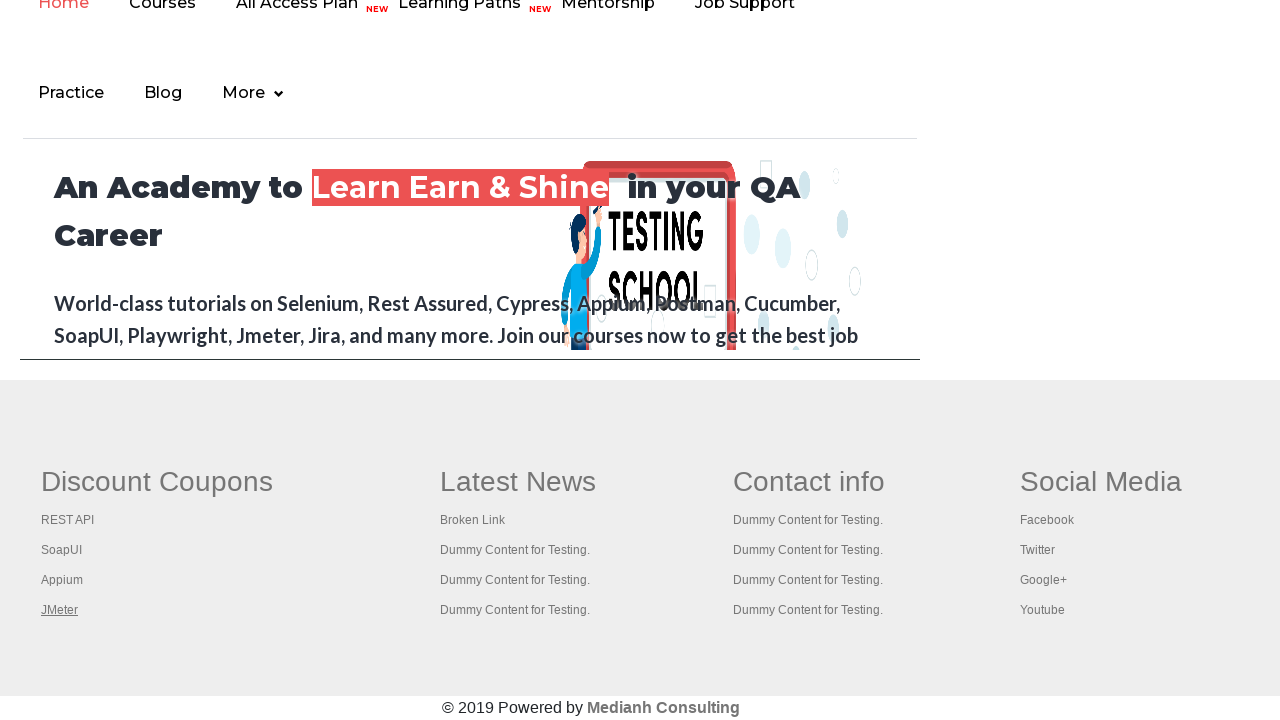

Switched to tab 3 and brought it to front
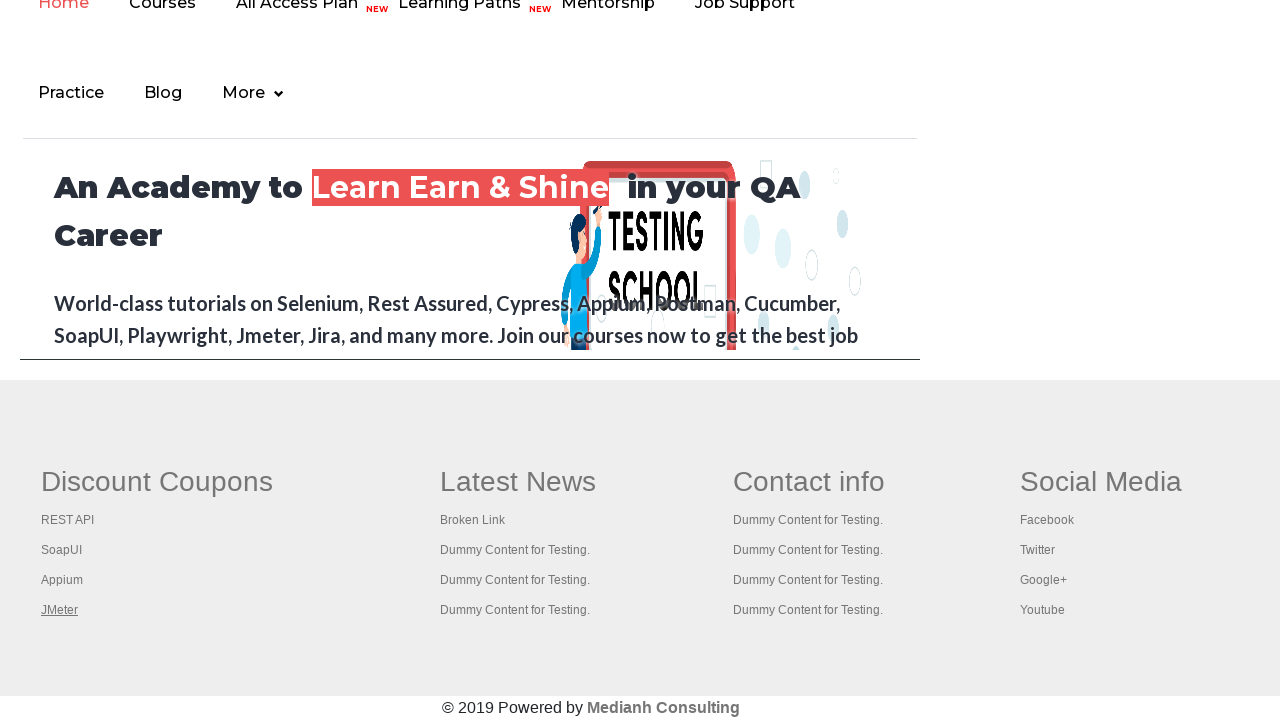

Verified tab 3 content loaded completely
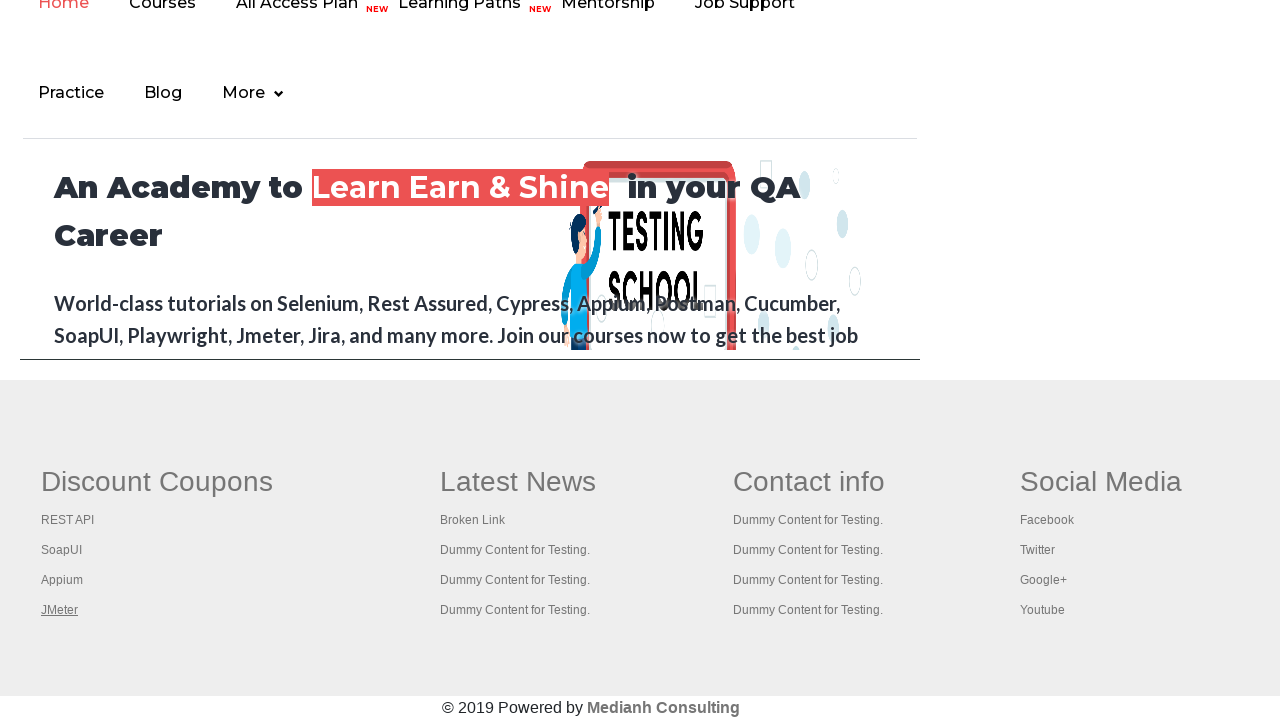

Switched to tab 4 and brought it to front
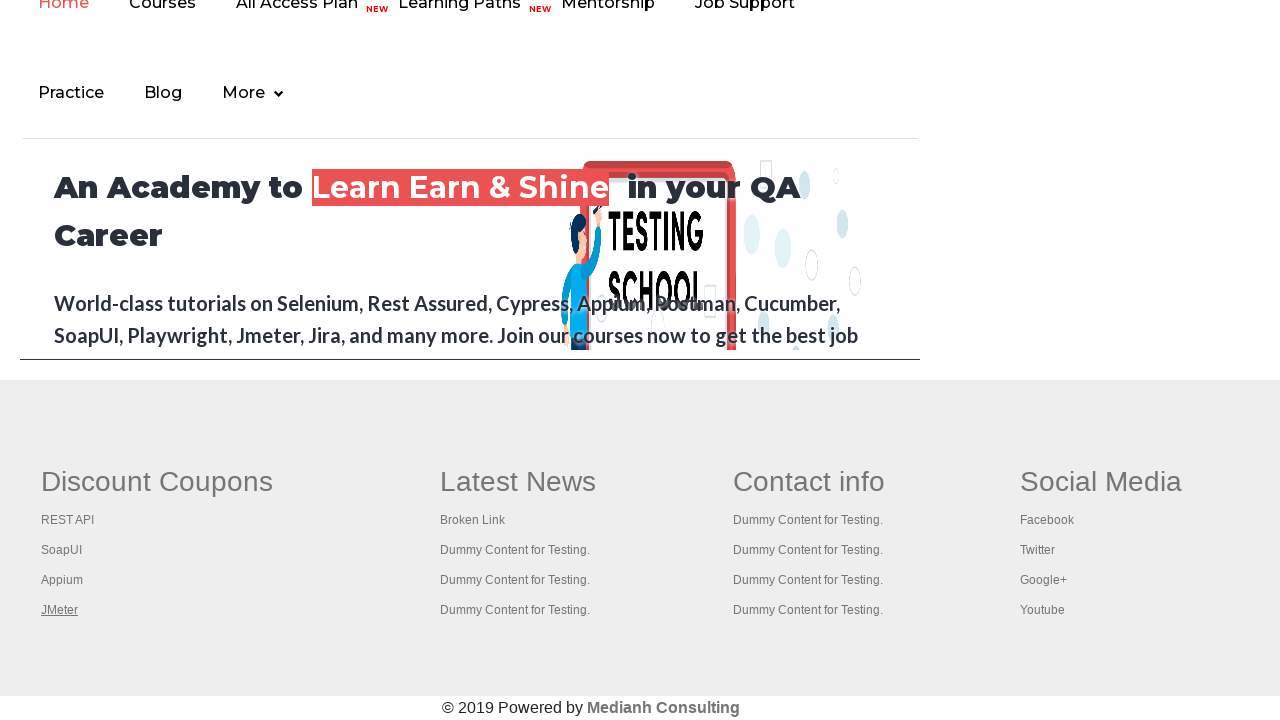

Verified tab 4 content loaded completely
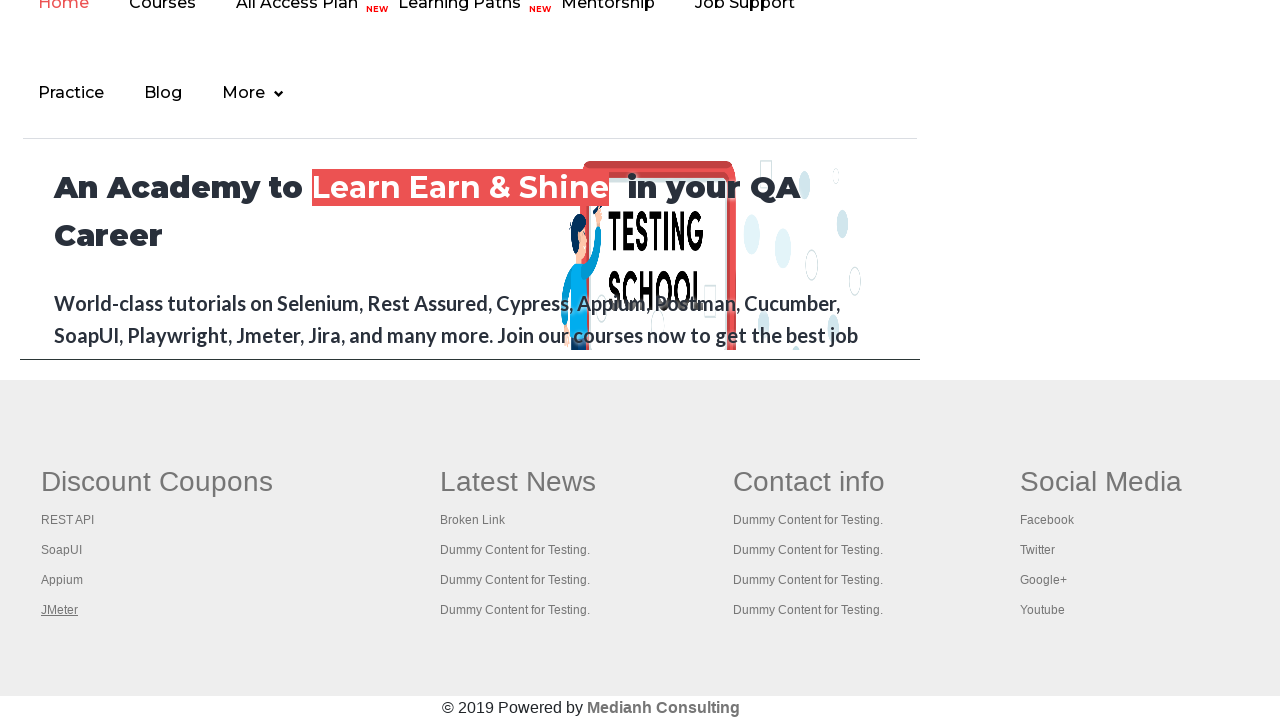

Switched to tab 5 and brought it to front
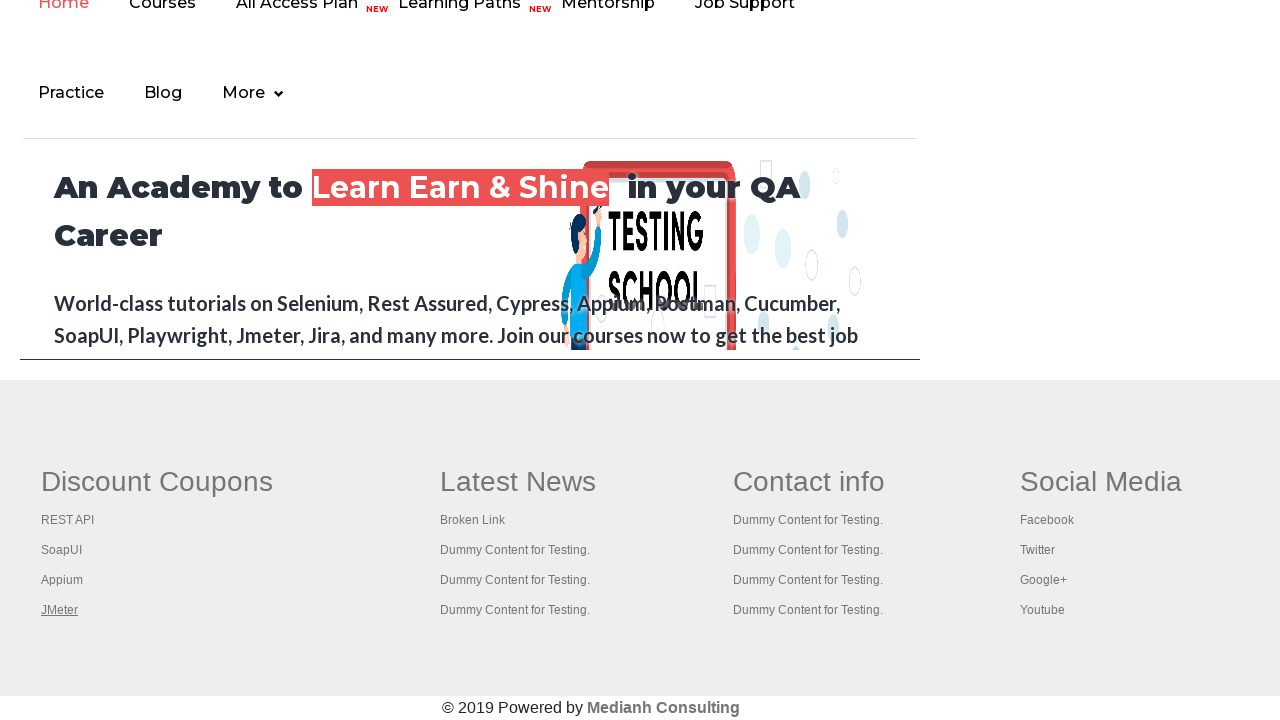

Verified tab 5 content loaded completely
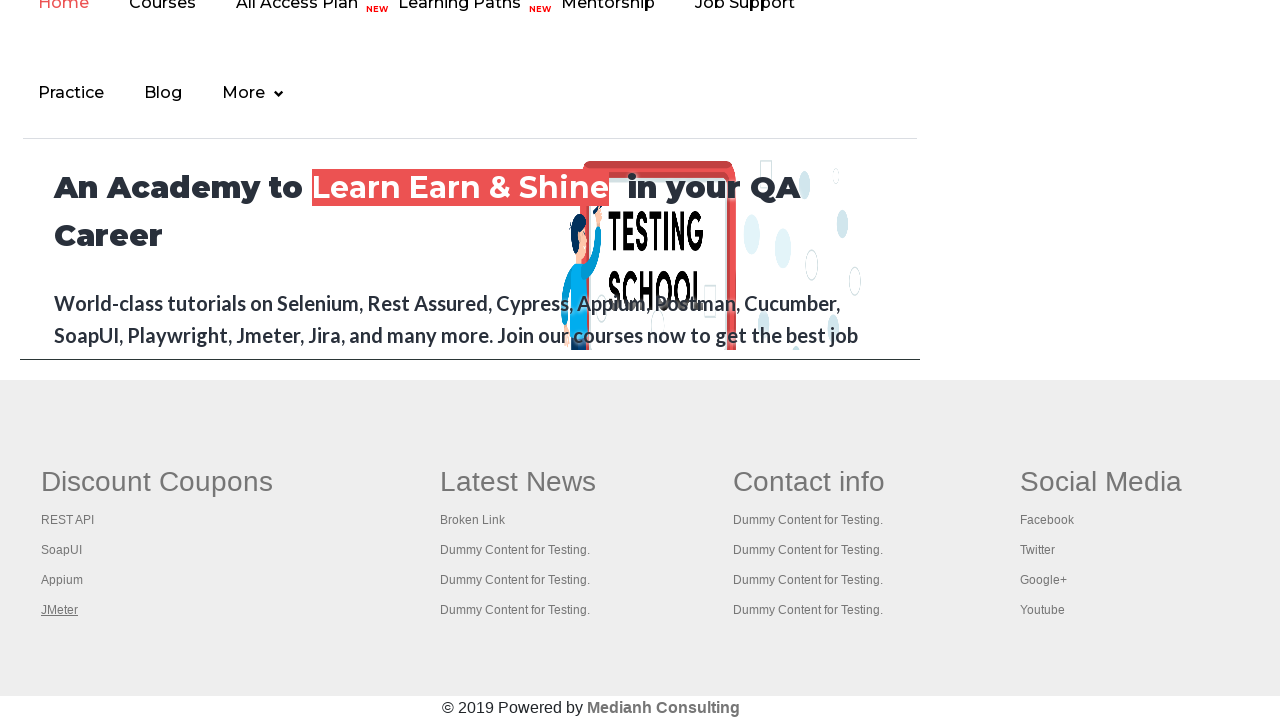

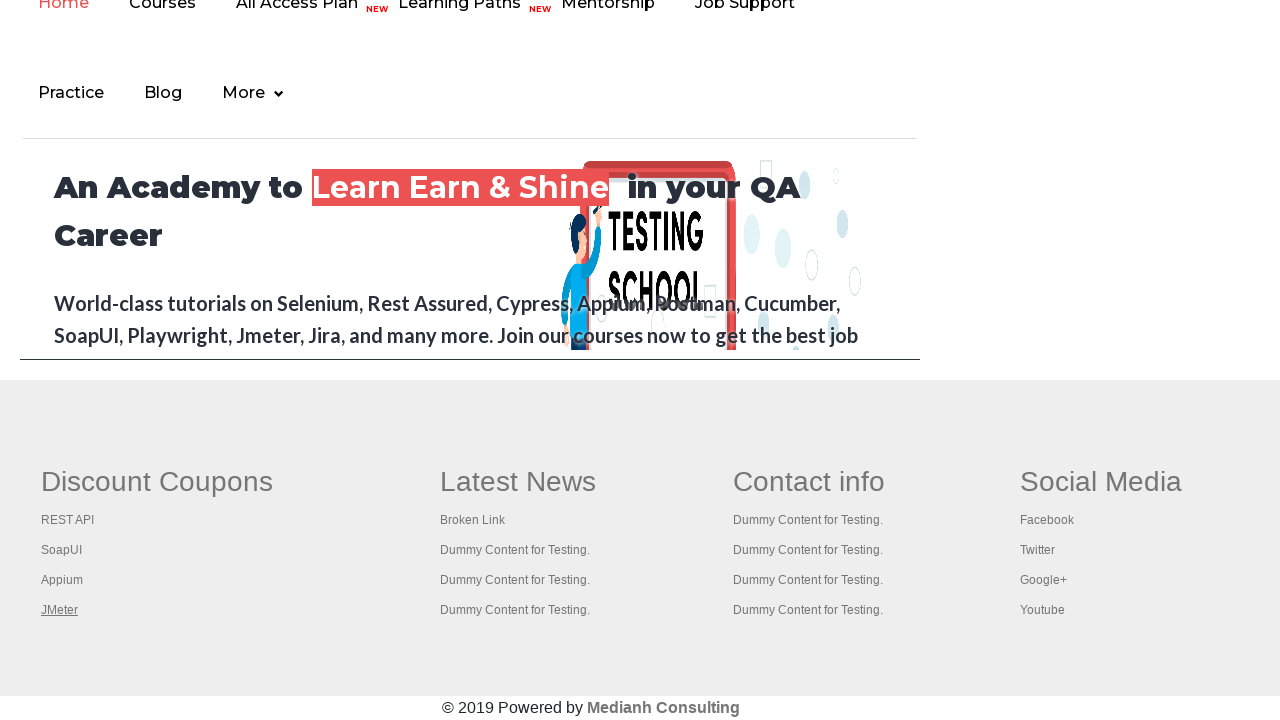